Tests radio button functionality by verifying initial selection state of "Vegetables" radio button, then clicking "Legumes" radio button and verifying selection states change appropriately

Starting URL: https://demo.aspnetawesome.com/

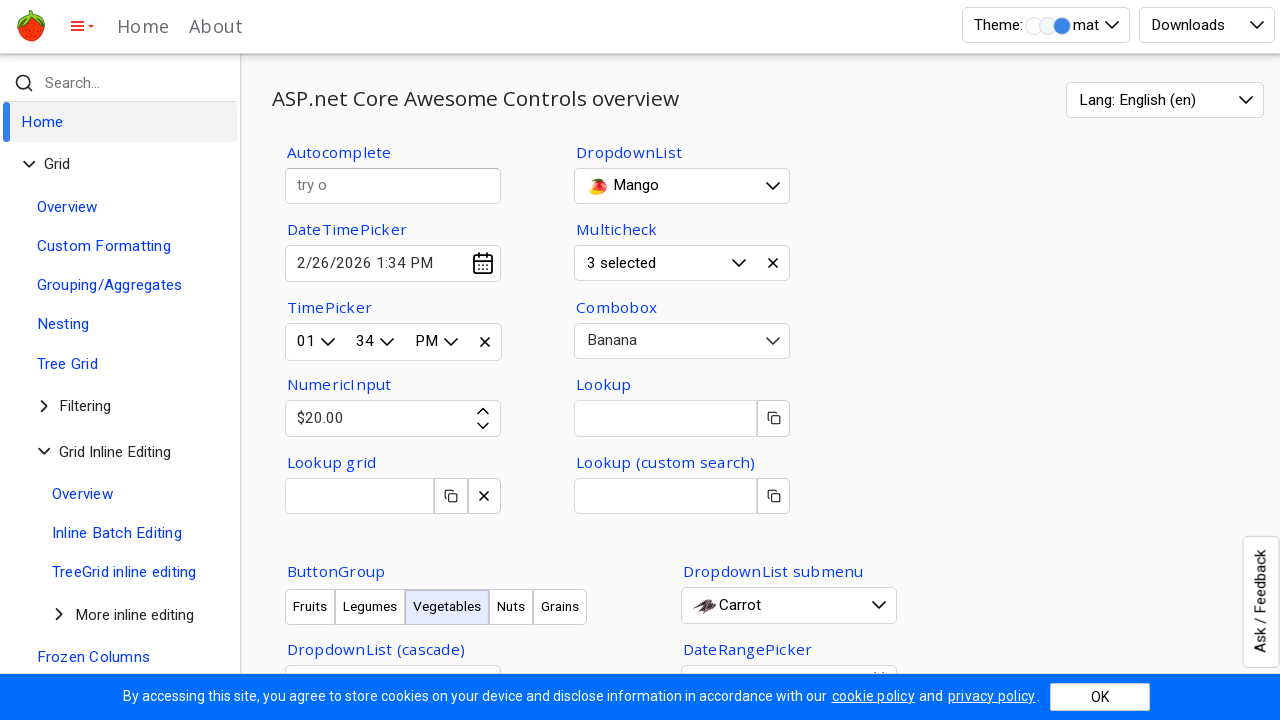

Waited 2 seconds for page to load
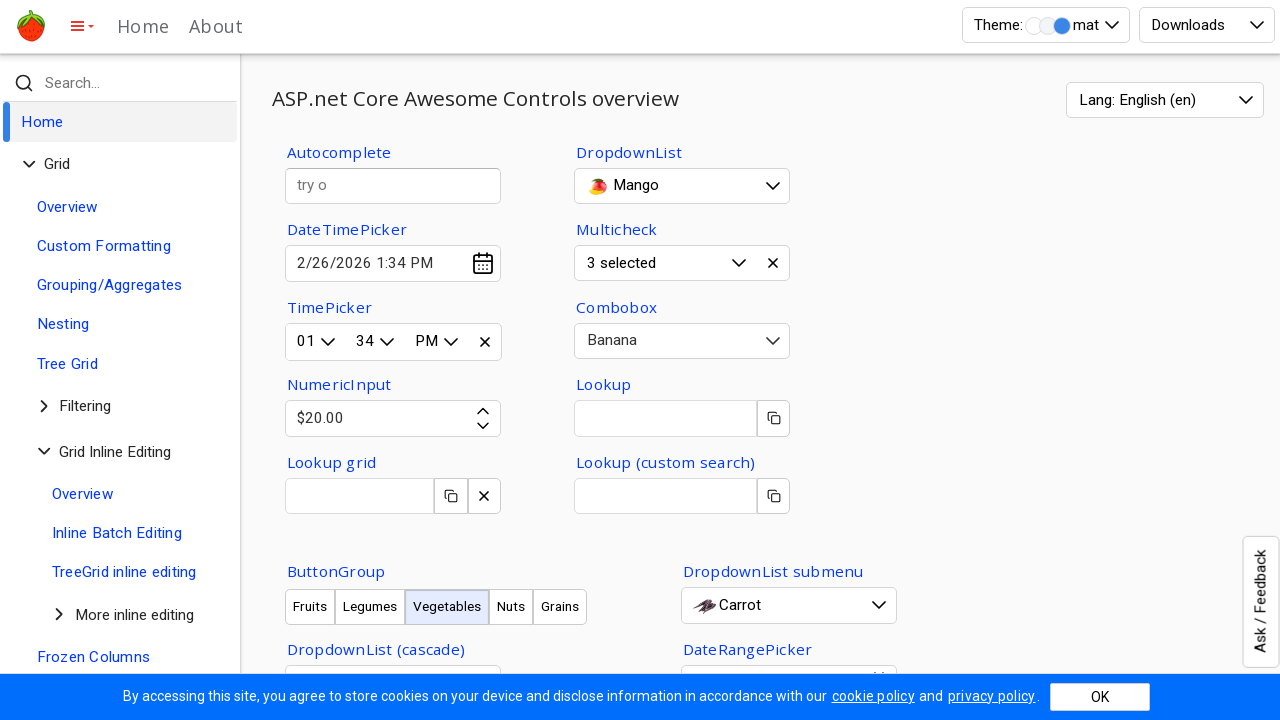

Located 'Vegetables' radio button element
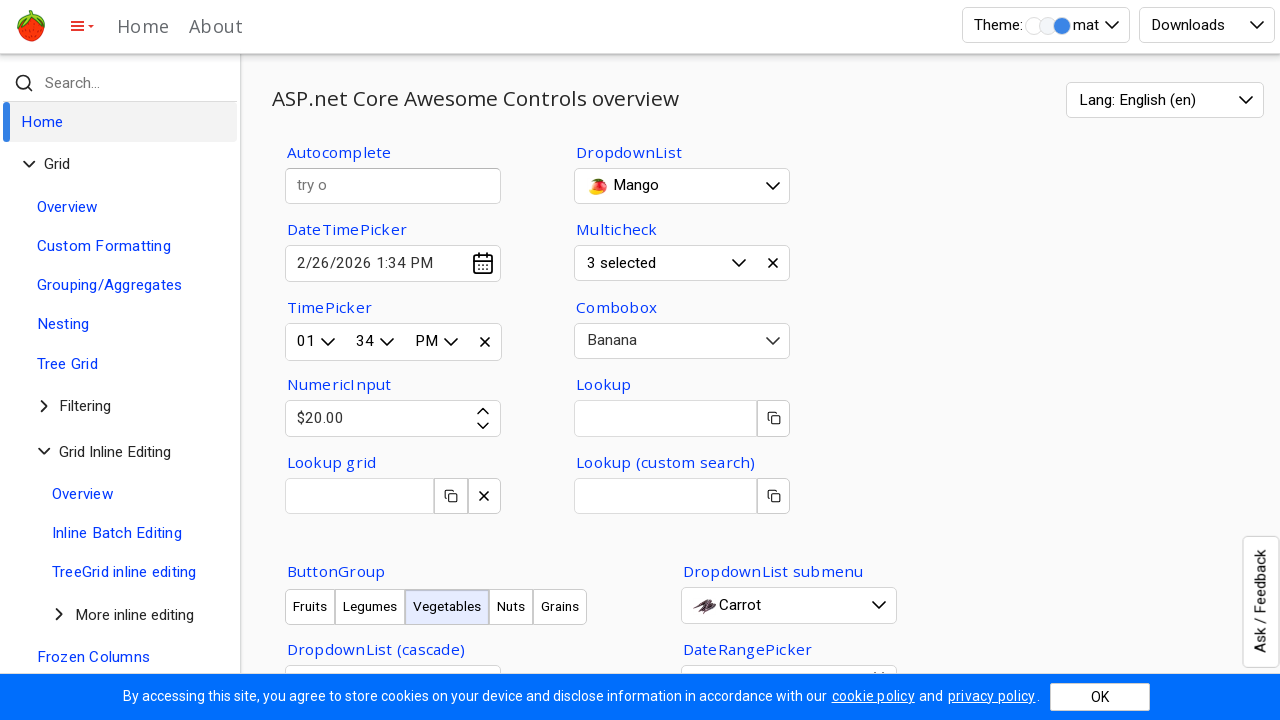

Verified that 'Vegetables' radio button is initially selected
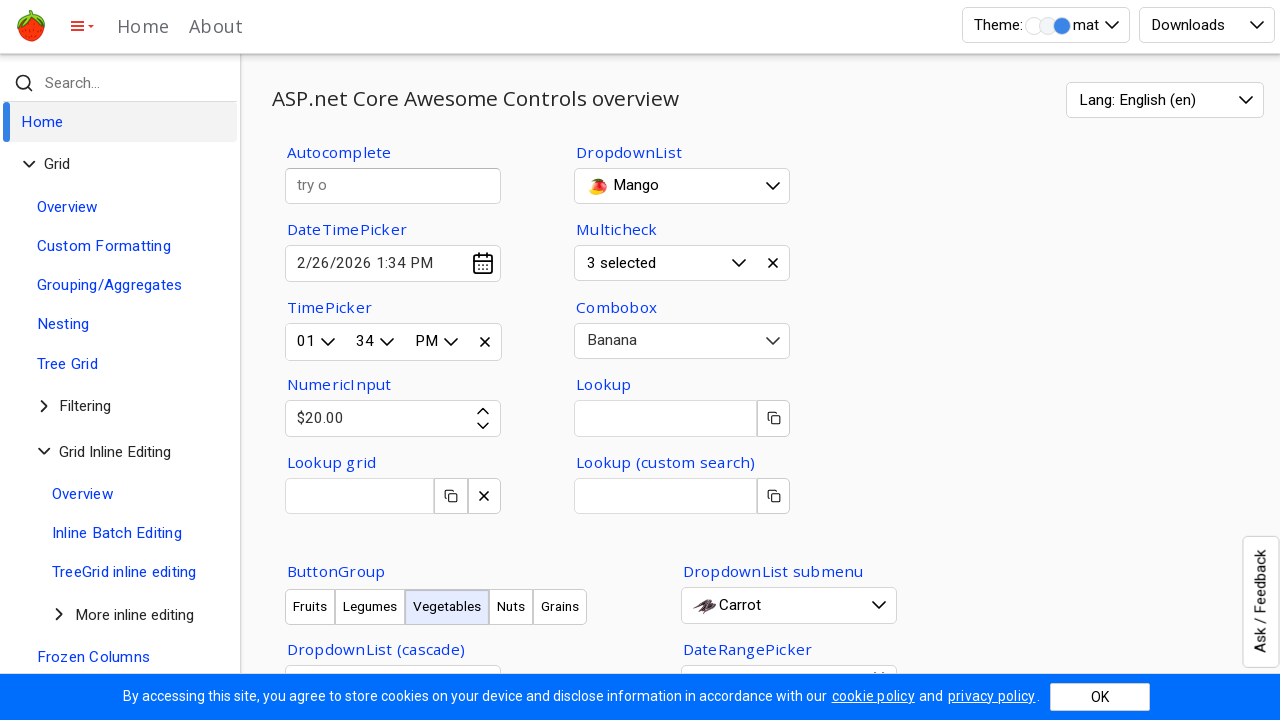

Located 'Legumes' radio button element
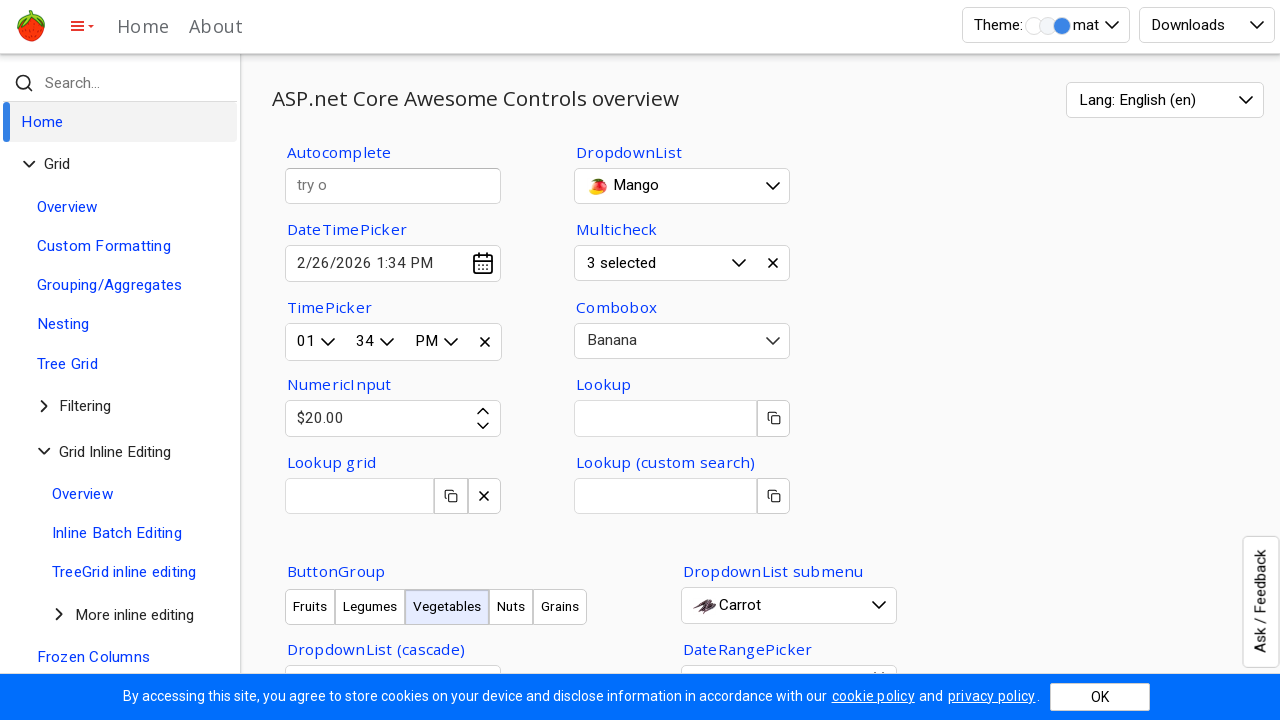

Verified that 'Legumes' radio button is not initially selected
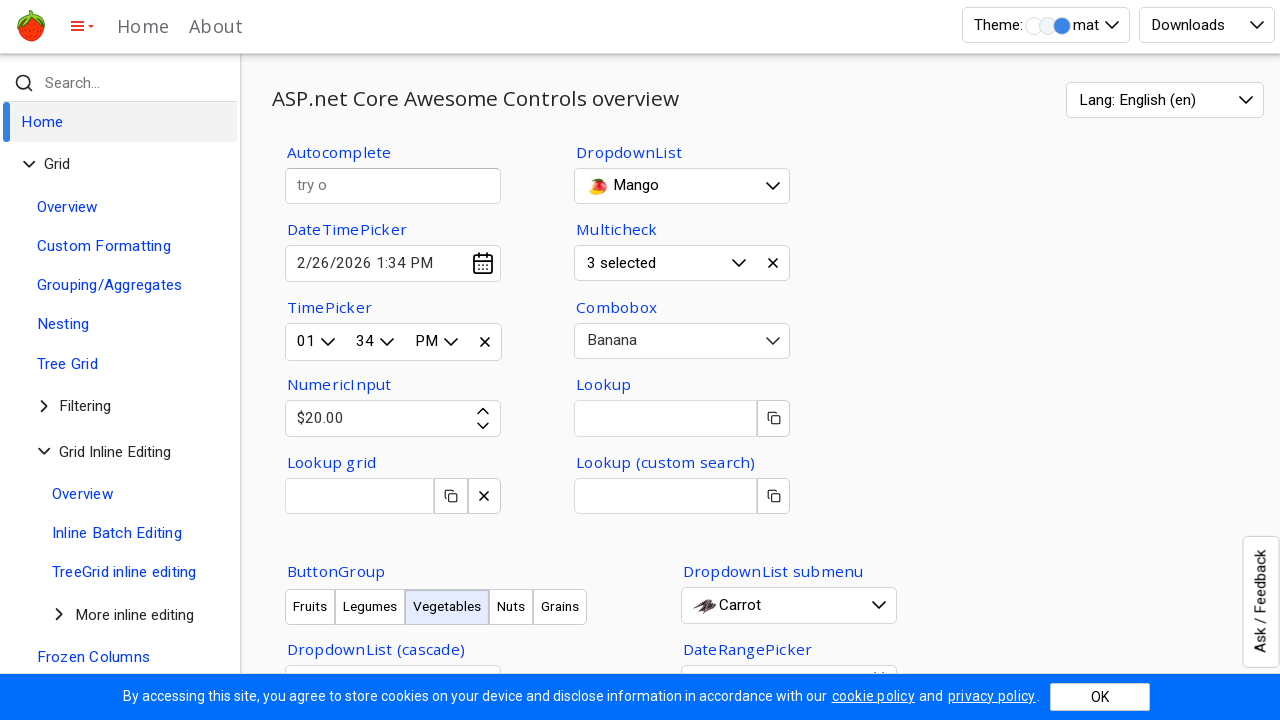

Clicked on 'Legumes' radio button at (298, 360) on xpath=//div[text()='Legumes']/../div[1]
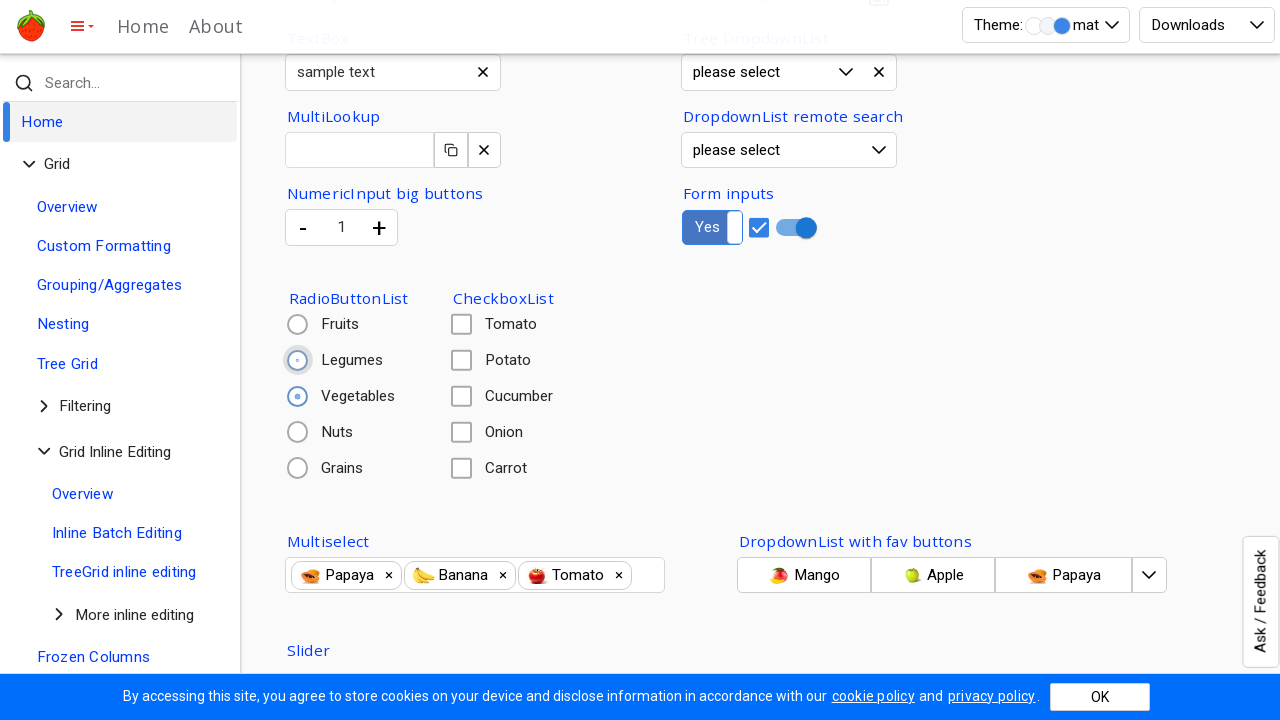

Verified that 'Legumes' radio button is now selected
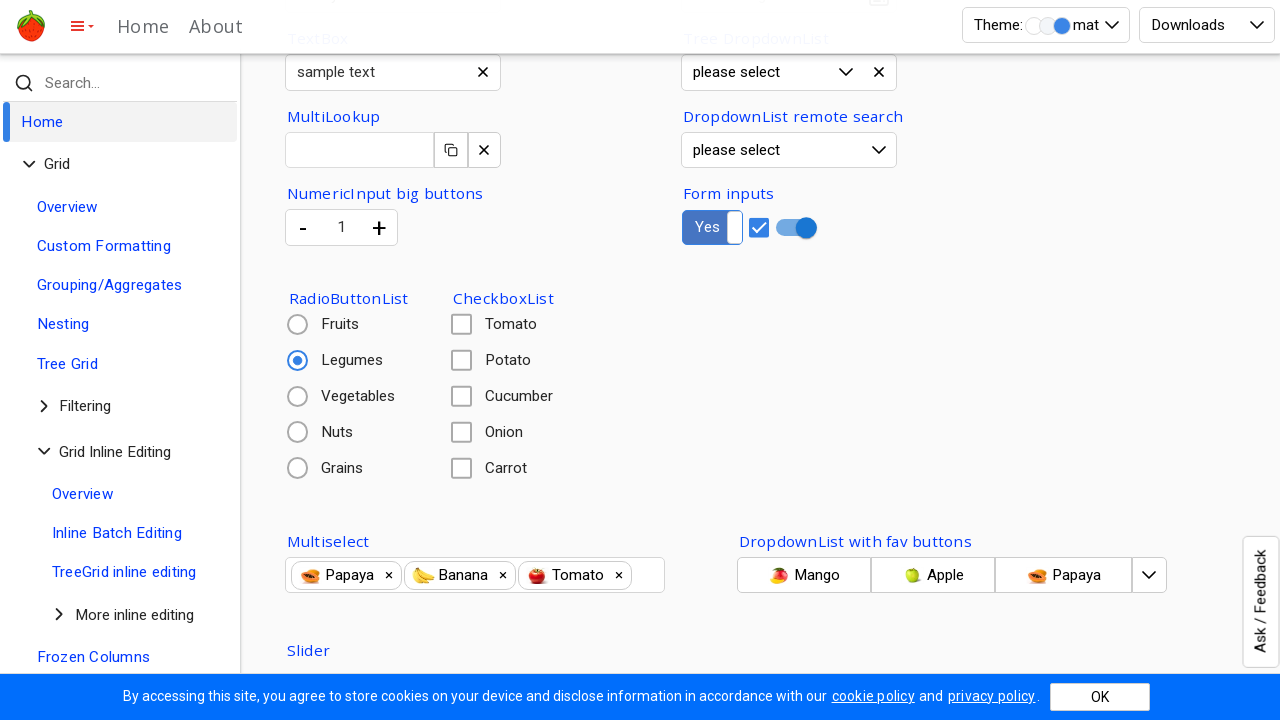

Verified that 'Vegetables' radio button is no longer selected
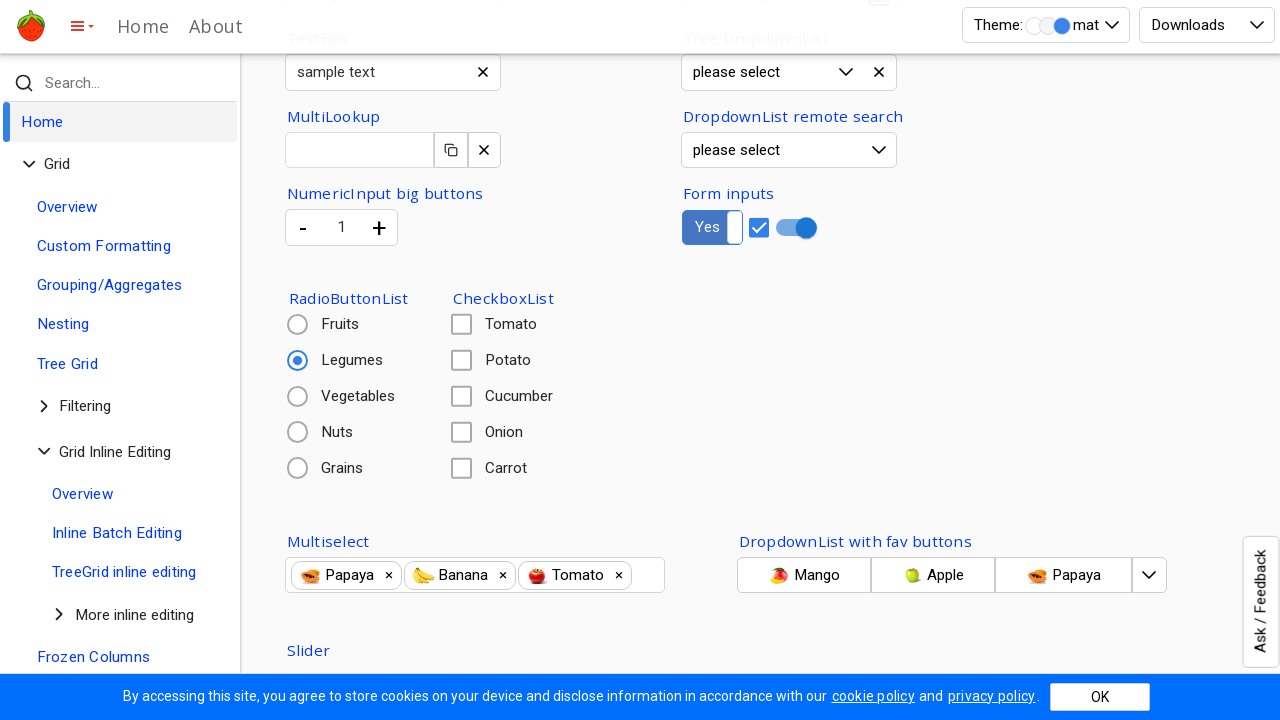

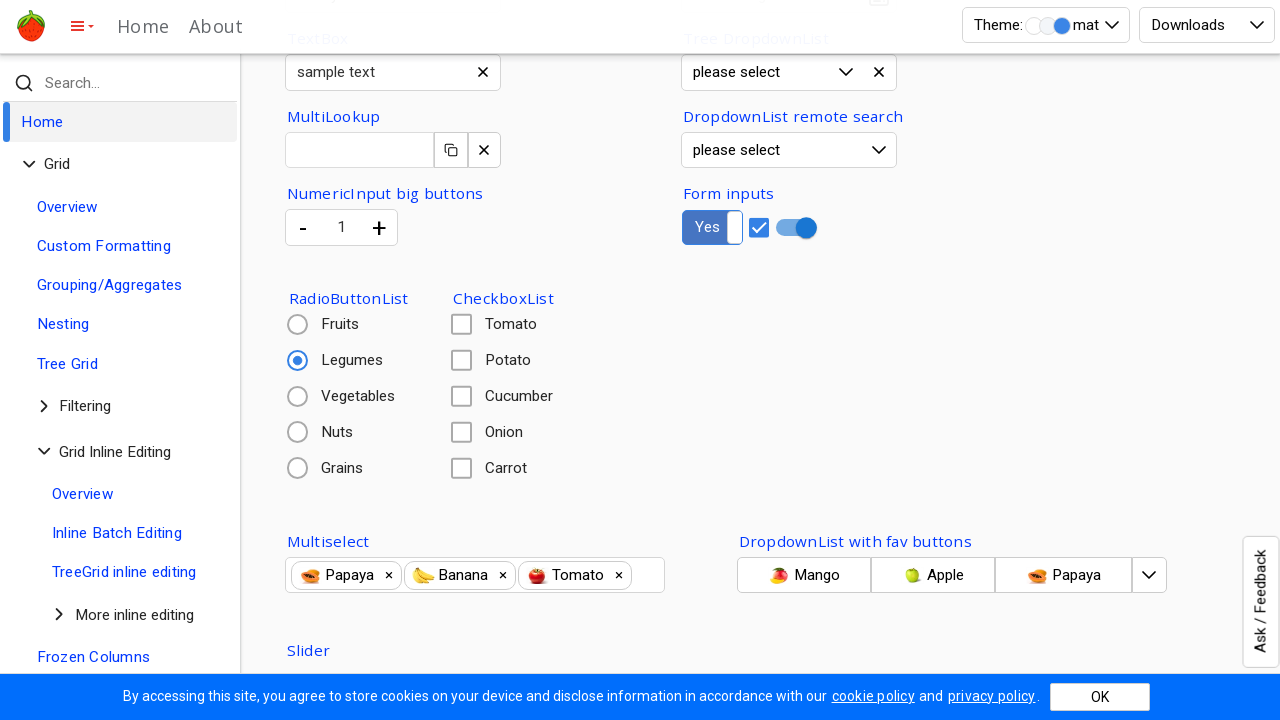